Tests Rediff website by clicking the sign-in link and verifying the state of the "keep me signed in" checkbox on the login page

Starting URL: https://www.rediff.com/

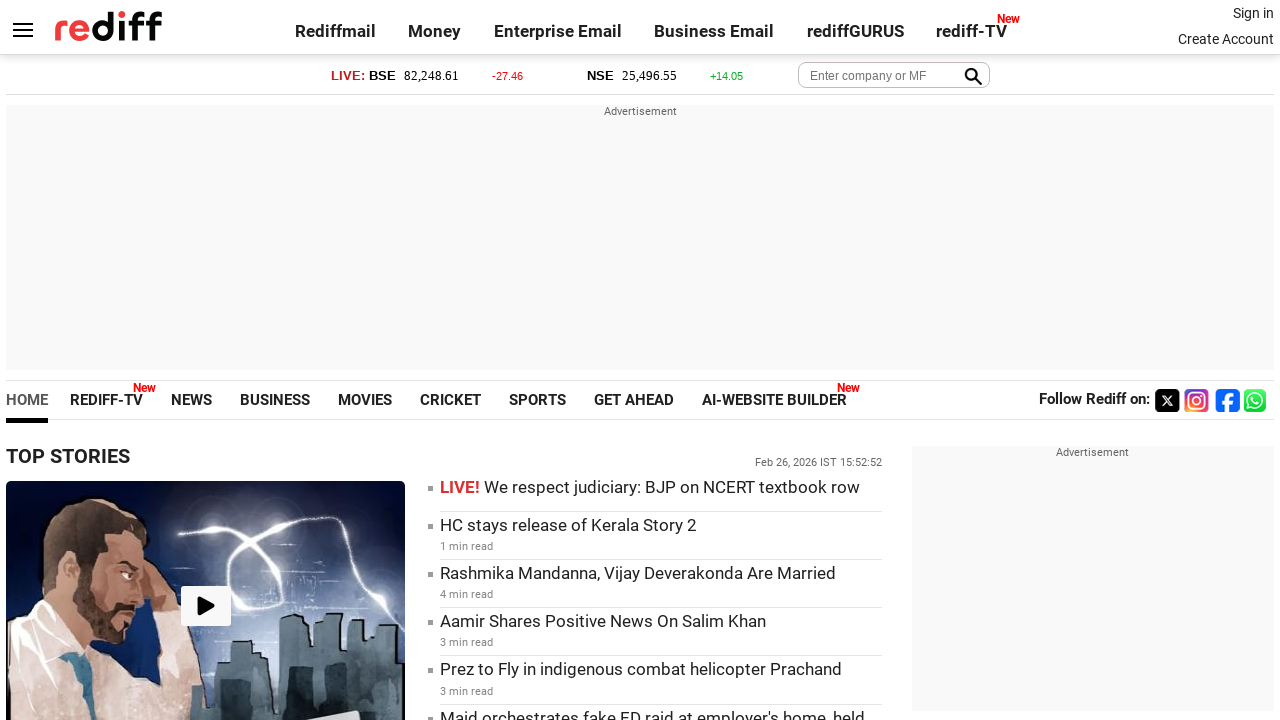

Navigated to Rediff website homepage
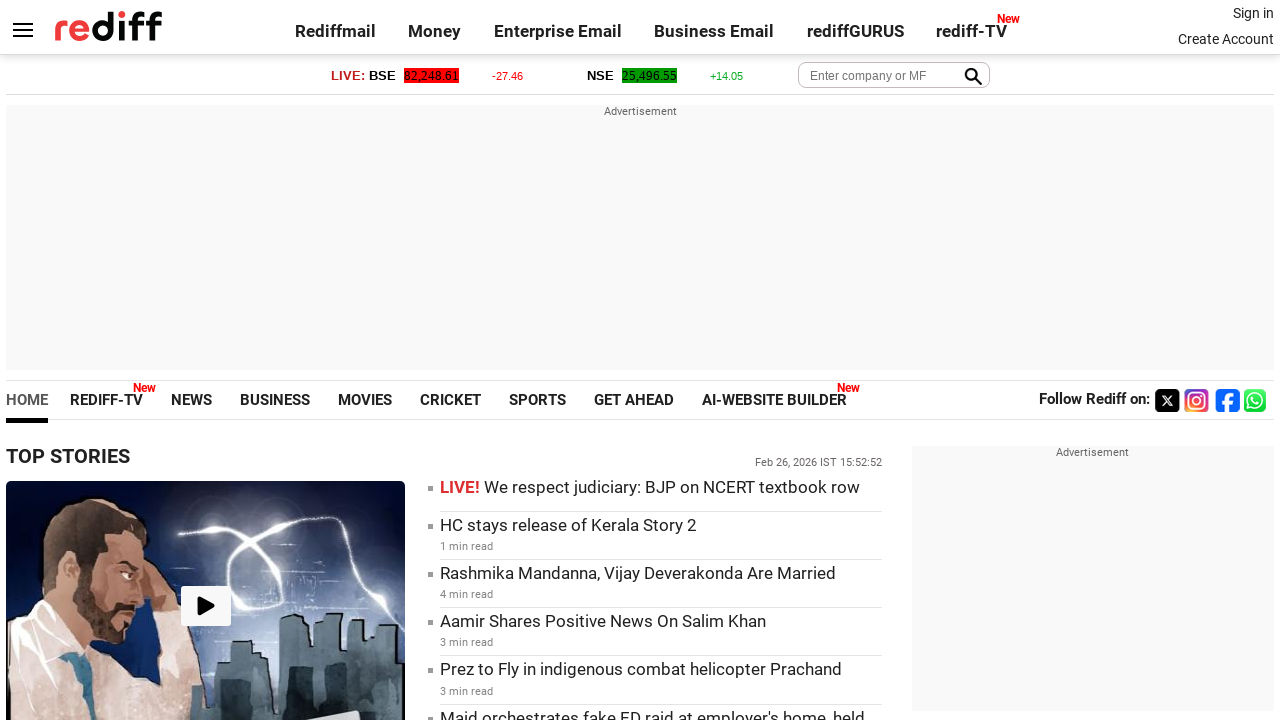

Located sign-in link element
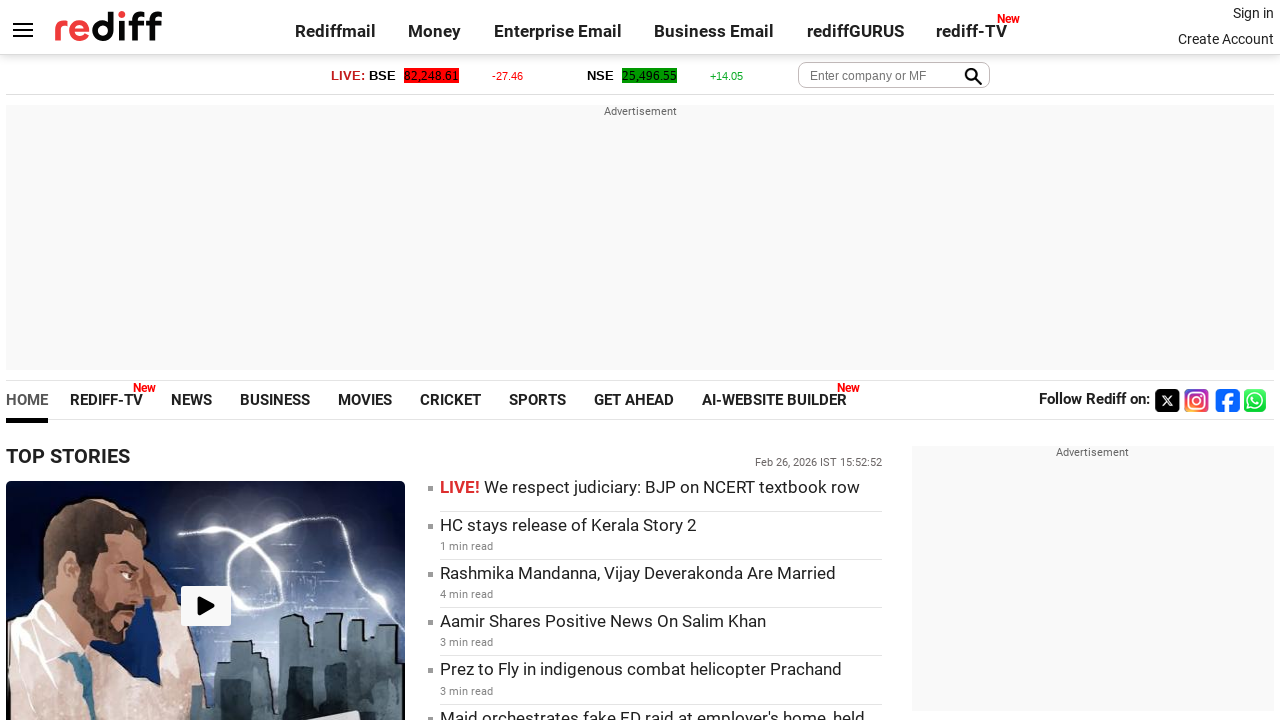

Clicked sign-in link at (1253, 13) on .signin
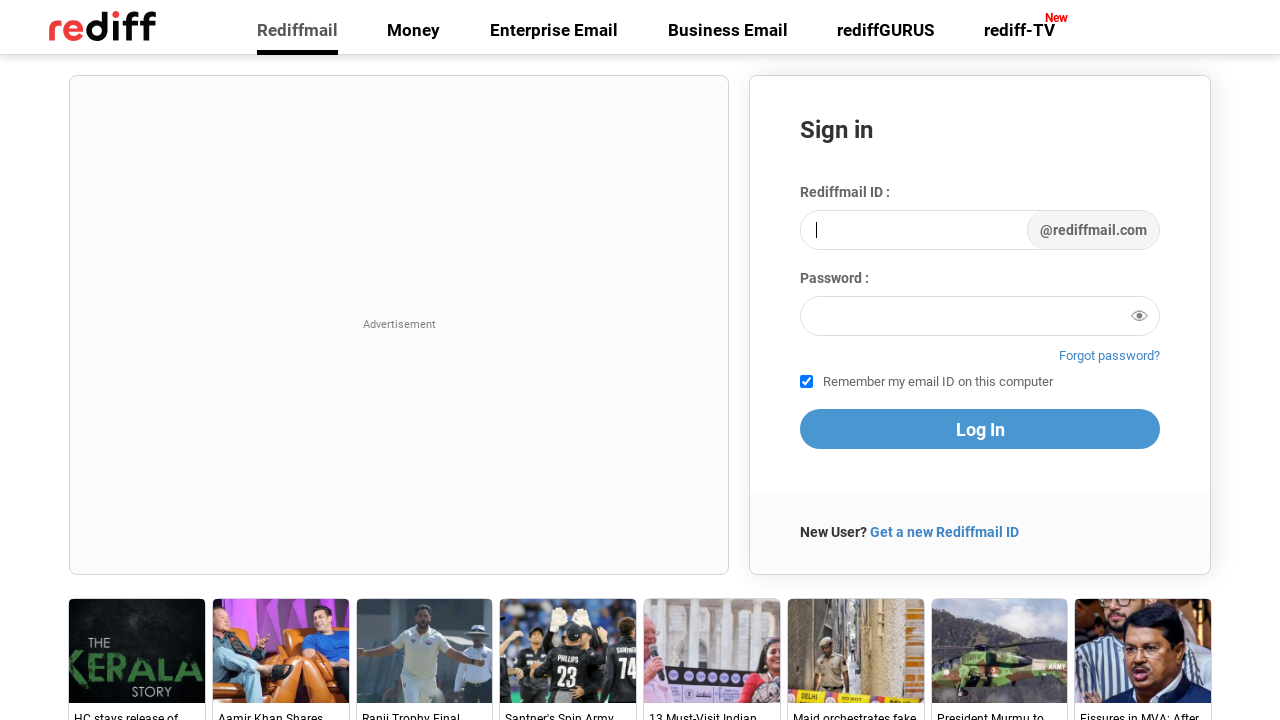

Located 'keep me signed in' checkbox element
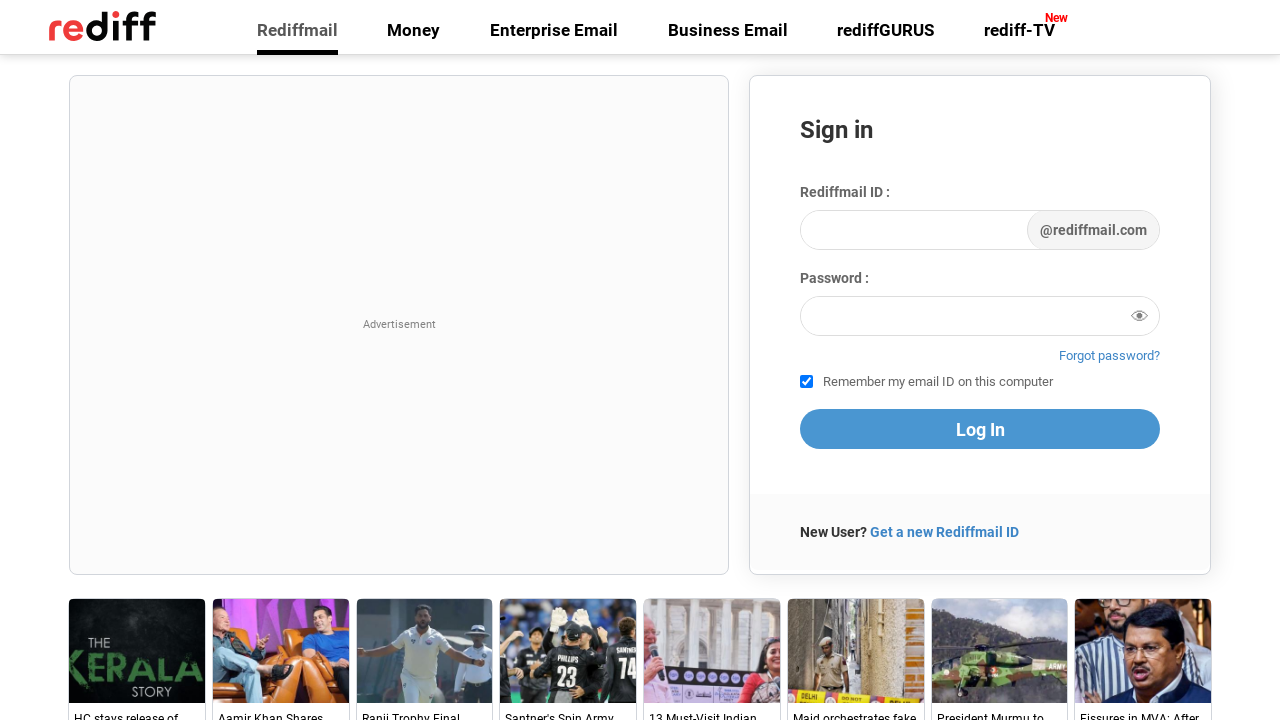

Verified 'keep me signed in' checkbox state: True
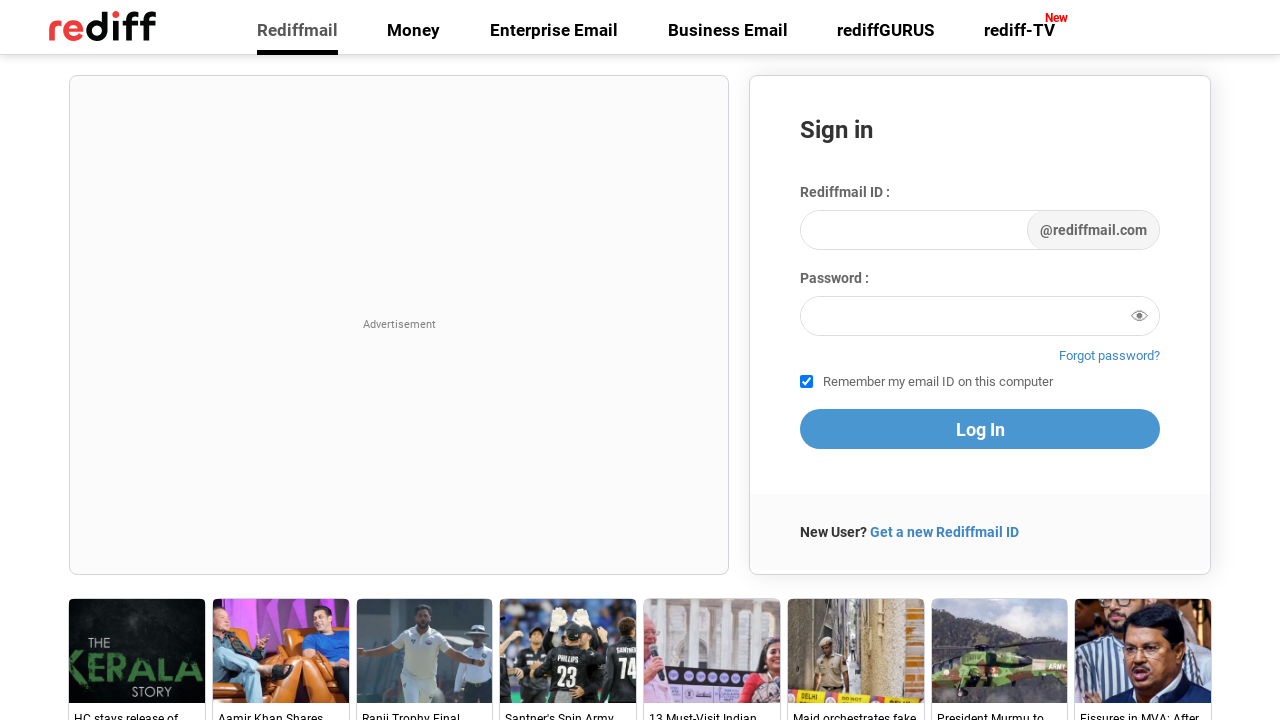

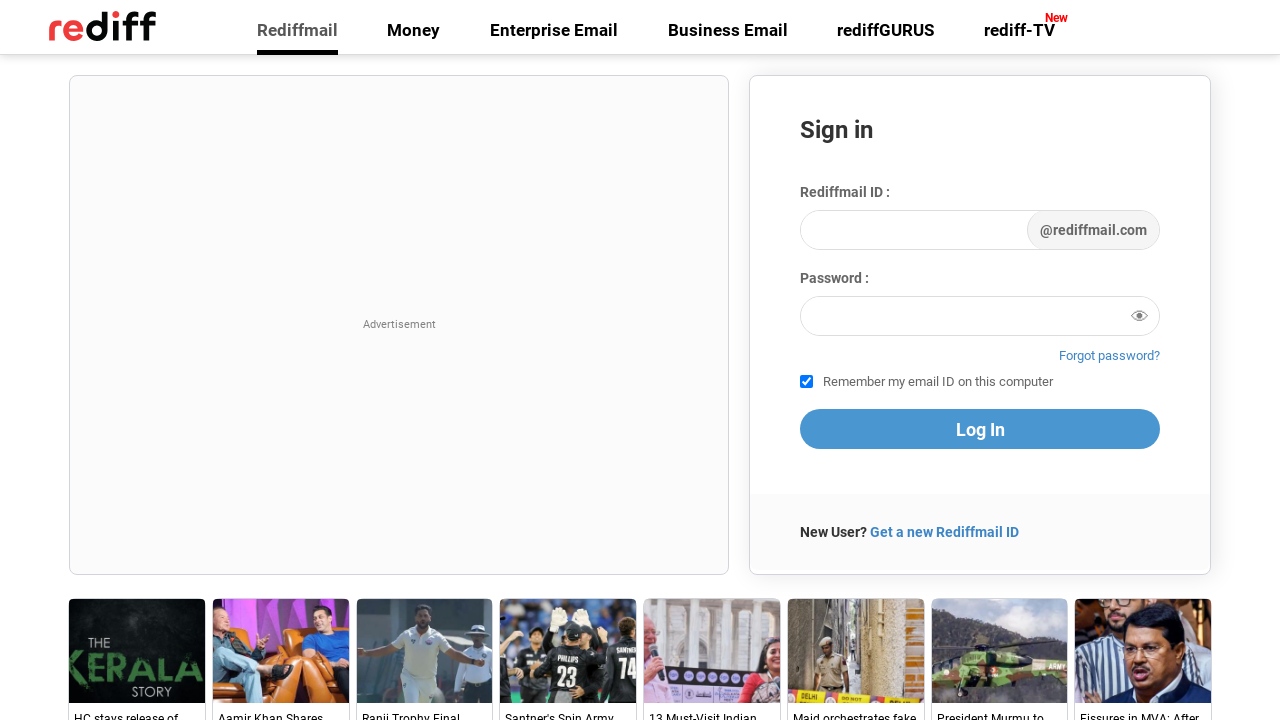